Navigates through redirect links on the-internet.herokuapp.com and verifies the status code examples are displayed

Starting URL: https://the-internet.herokuapp.com/

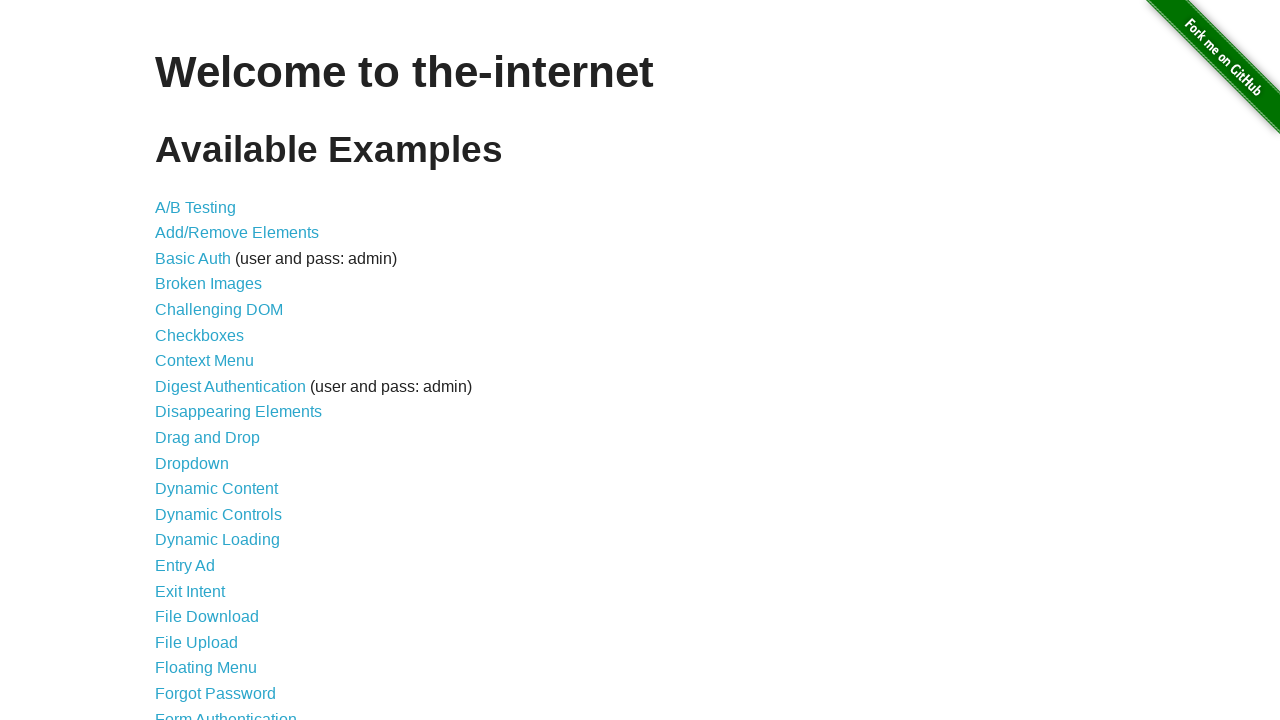

Clicked on Redirect Link at (202, 446) on text=Redirect Link
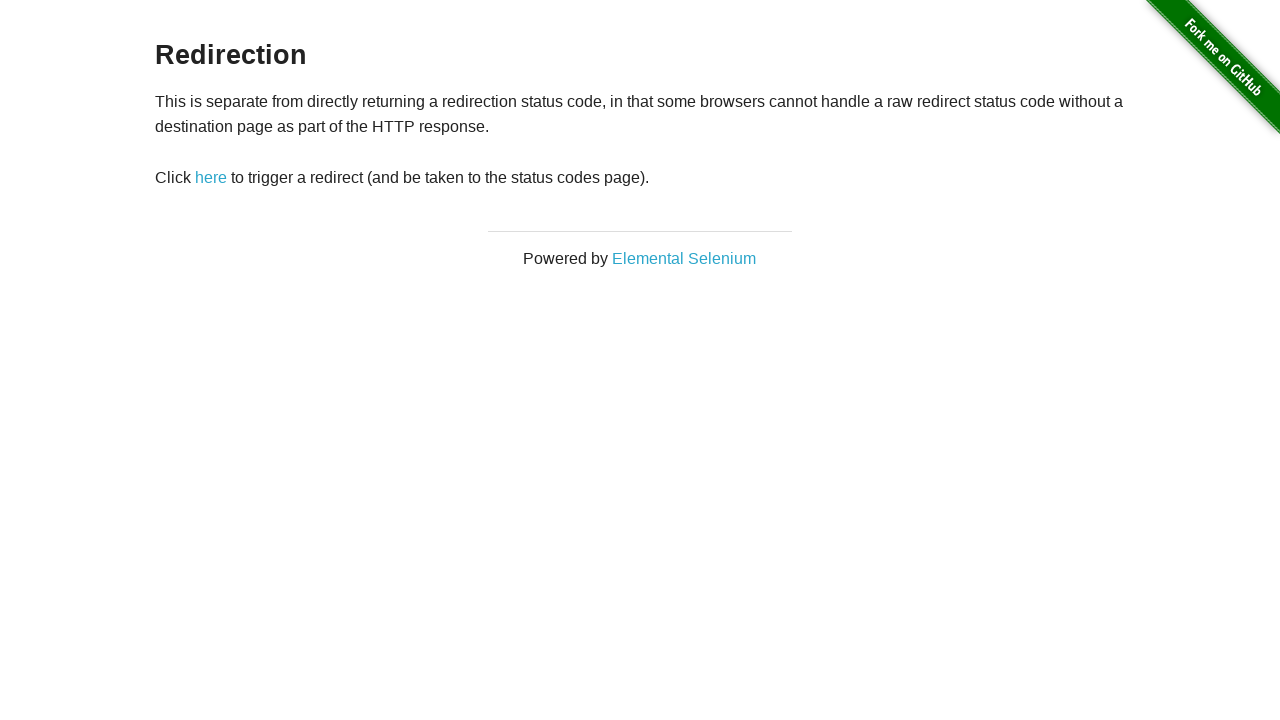

Clicked on the redirect button at (211, 178) on #redirect
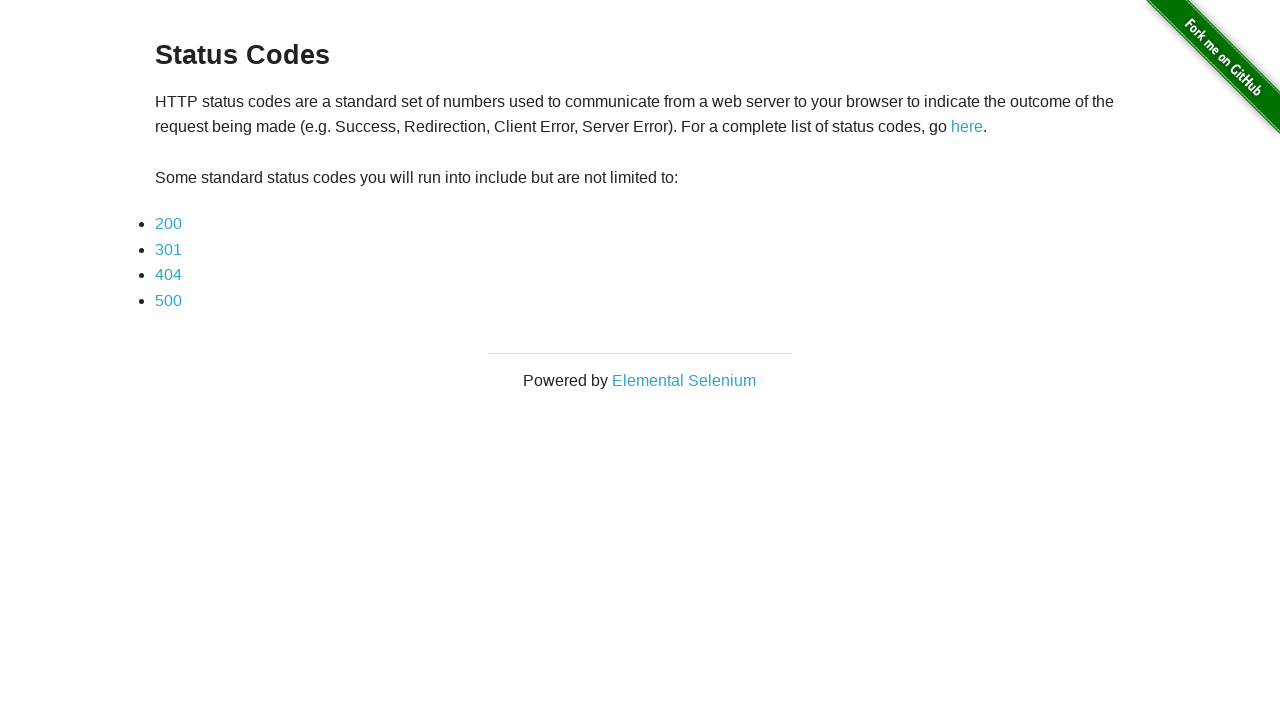

Status codes list is now visible
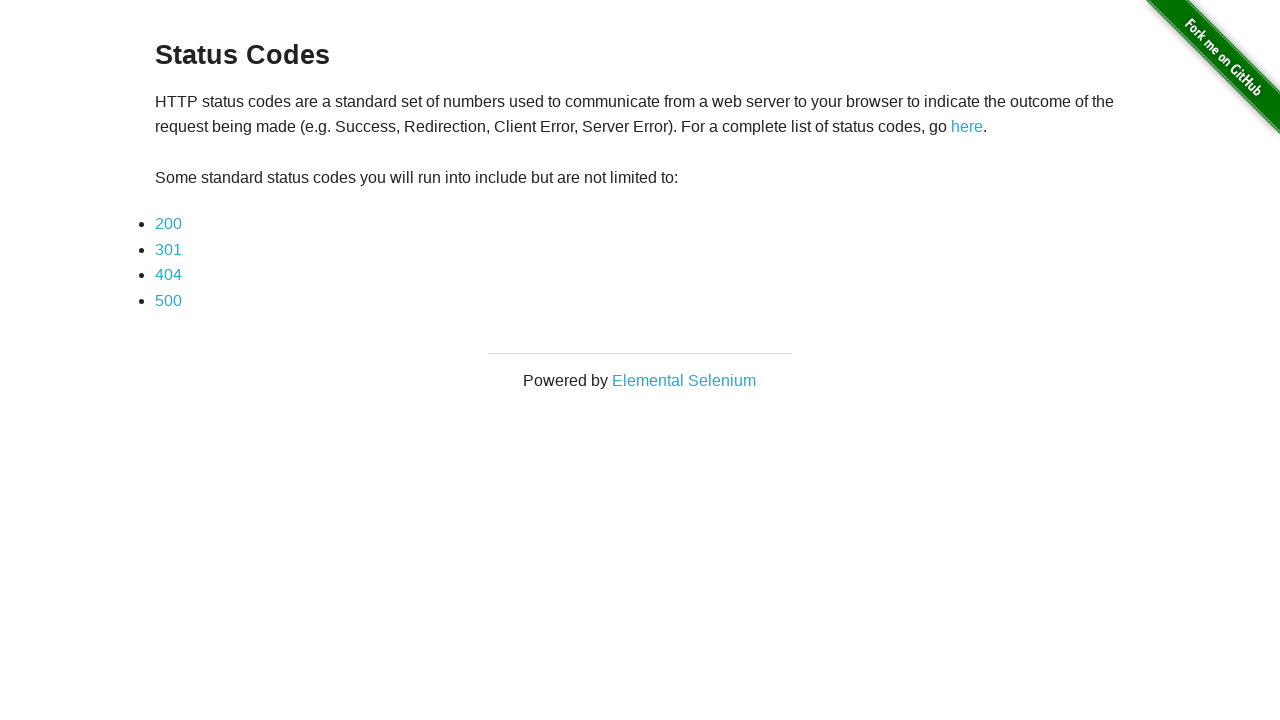

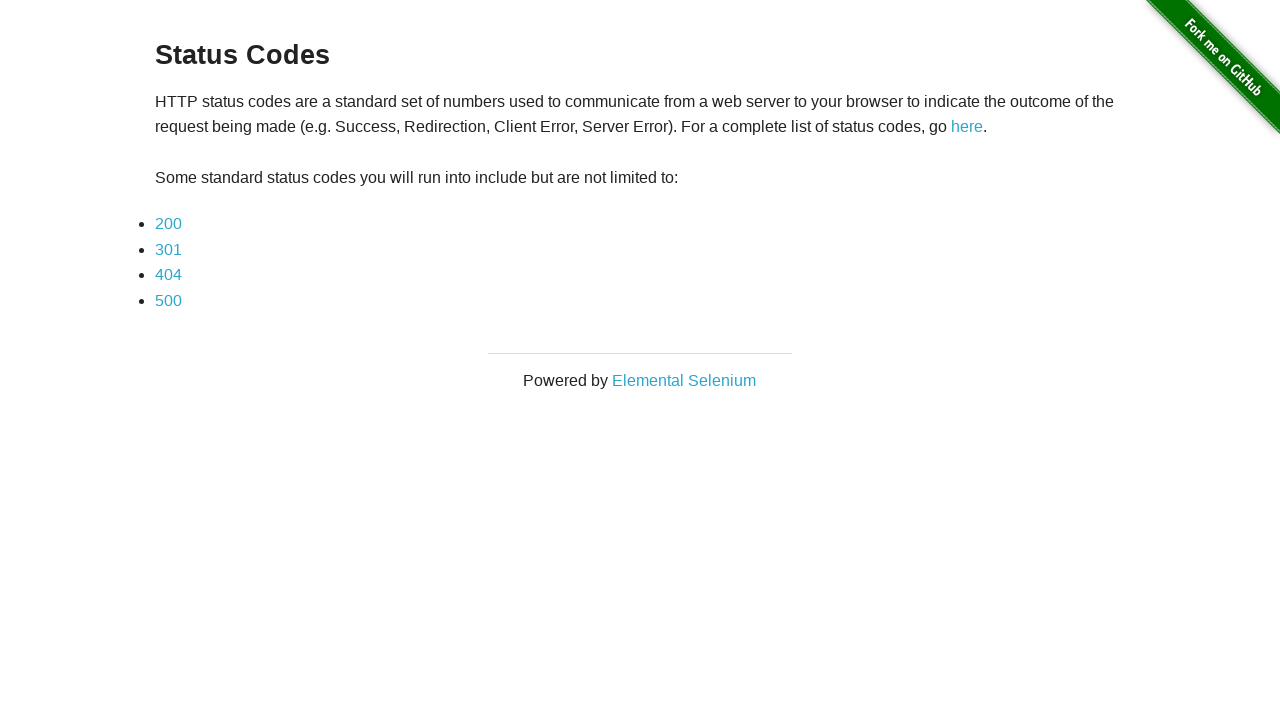